Tests JavaScript prompt alert dismiss functionality by clicking a button to trigger a prompt, dismissing it, and verifying the result shows the user cancelled the prompt.

Starting URL: https://the-internet.herokuapp.com/javascript_alerts

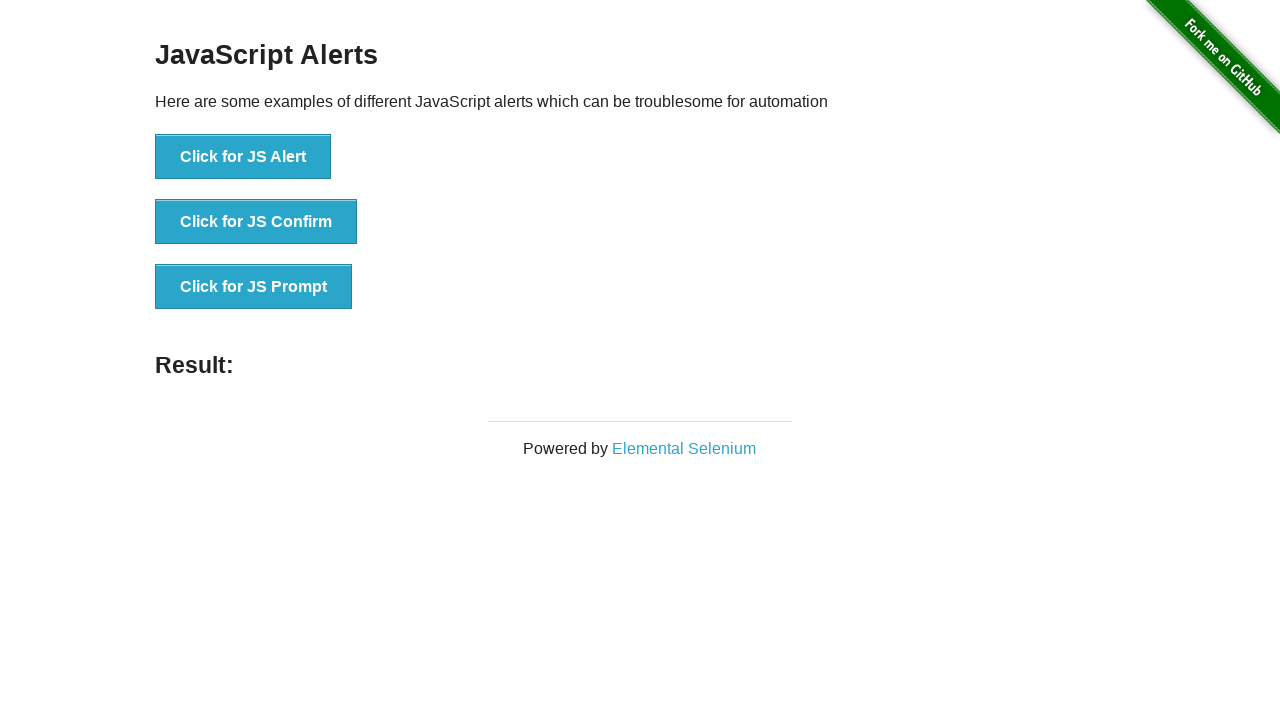

Set up dialog handler to dismiss prompts
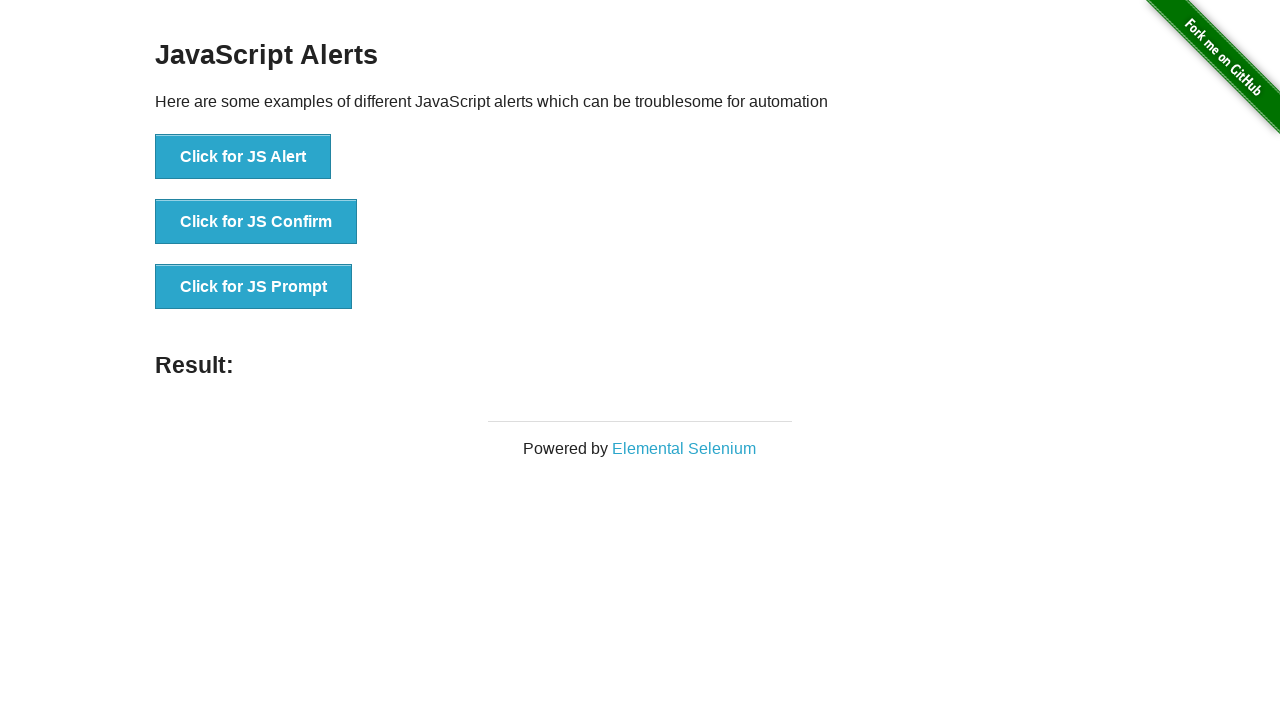

Clicked JS Prompt button to trigger prompt alert at (254, 287) on button[onclick='jsPrompt()']
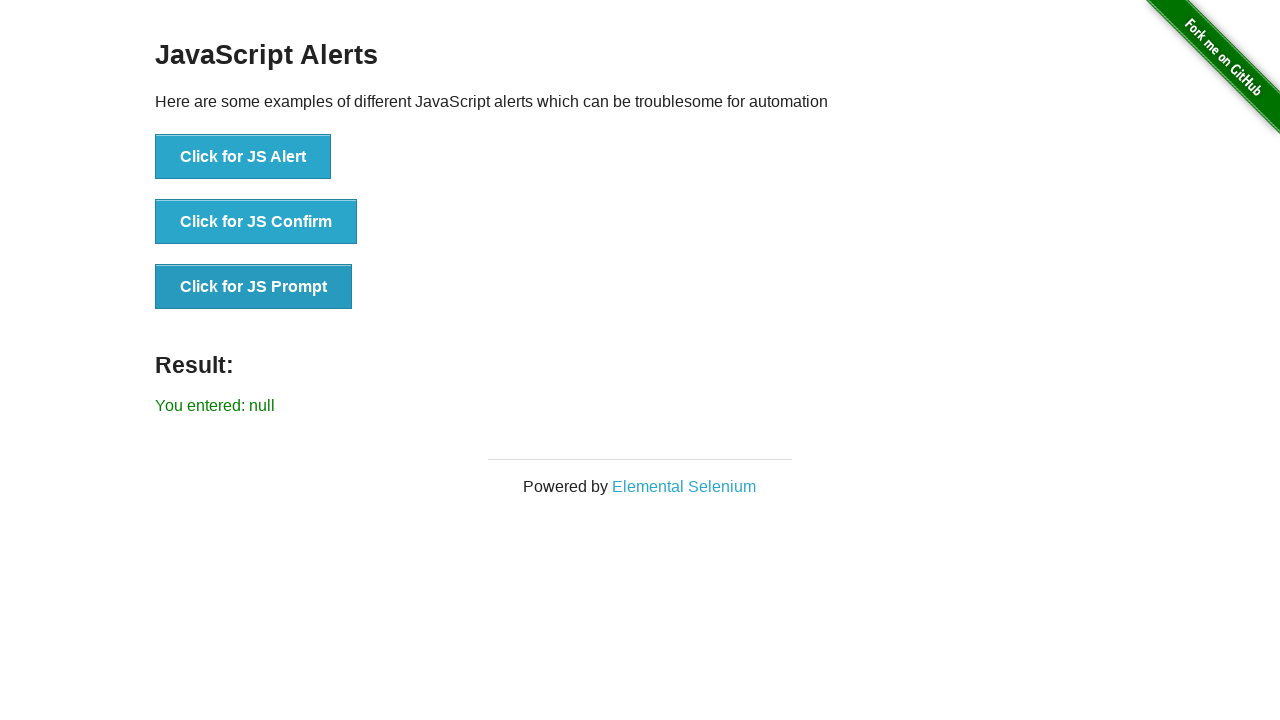

Result element loaded after prompt dismissal
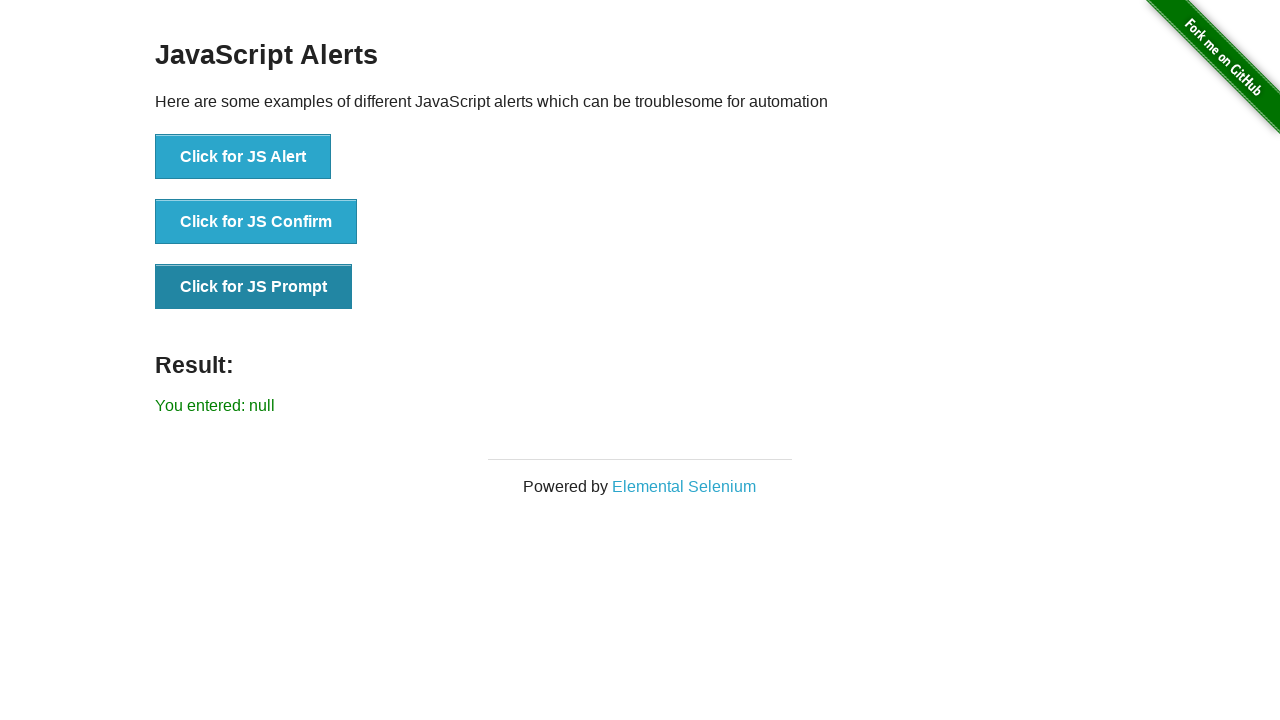

Retrieved result text from page
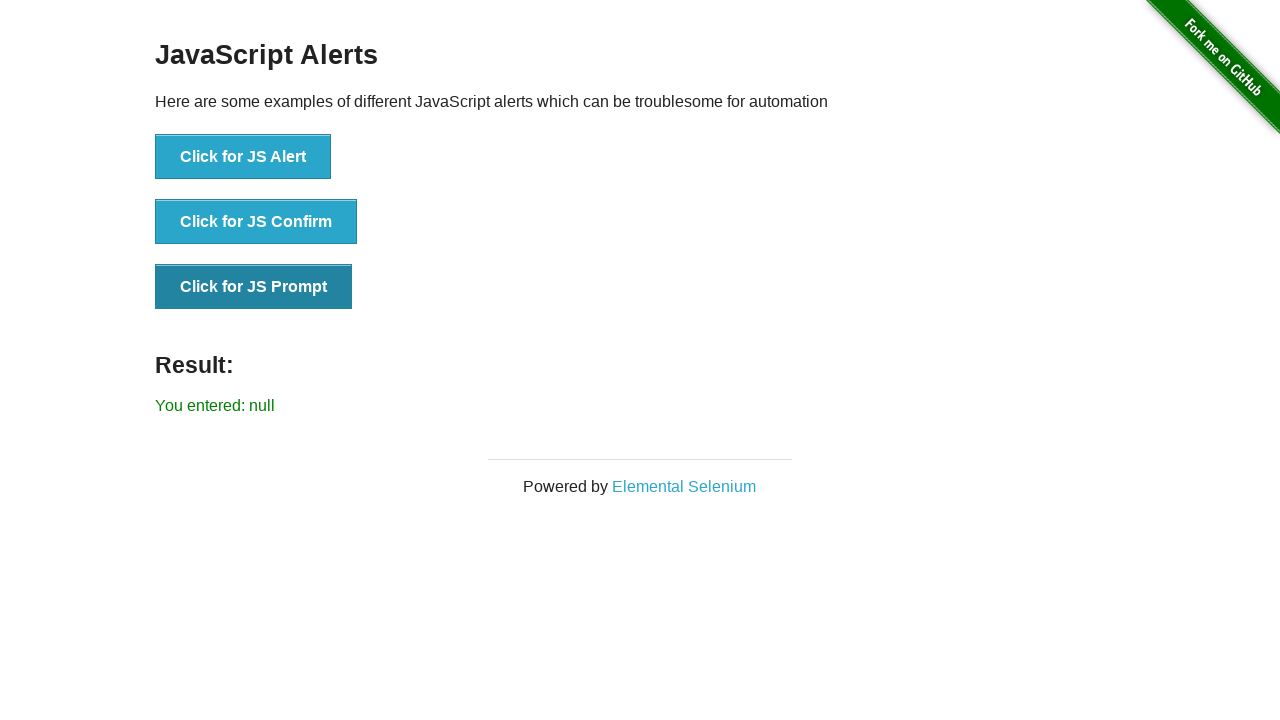

Verified that result contains 'null' indicating prompt was cancelled
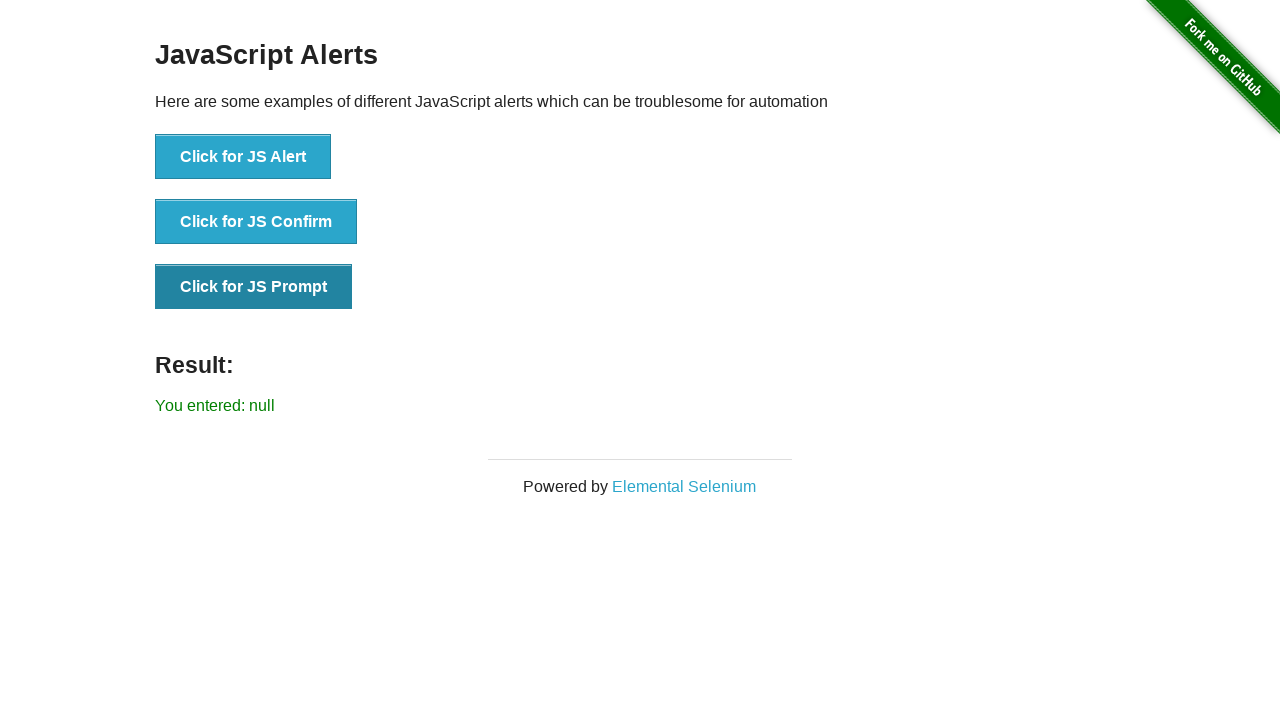

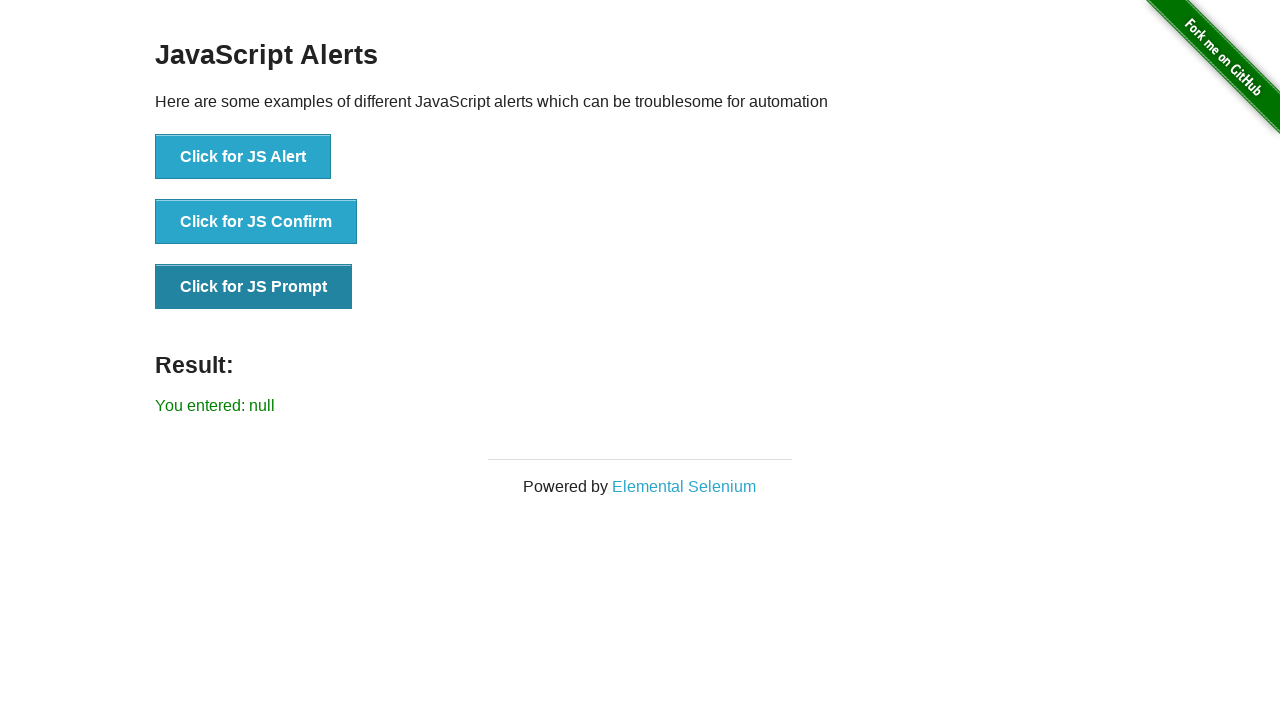